Tests radio button and checkbox functionality on a practice page by clicking through Honda, BMW, and Benz options for both radio buttons and checkboxes

Starting URL: https://www.letskodeit.com/practice

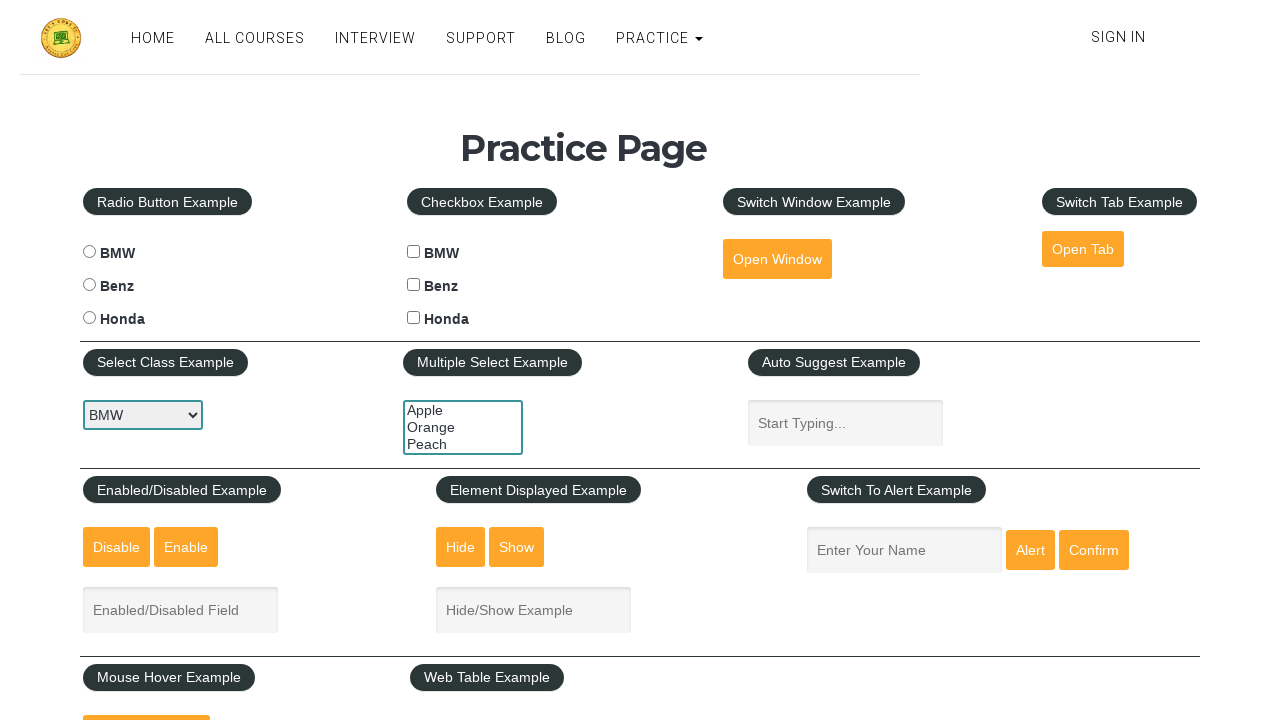

Clicked Honda radio button at (89, 318) on #hondaradio
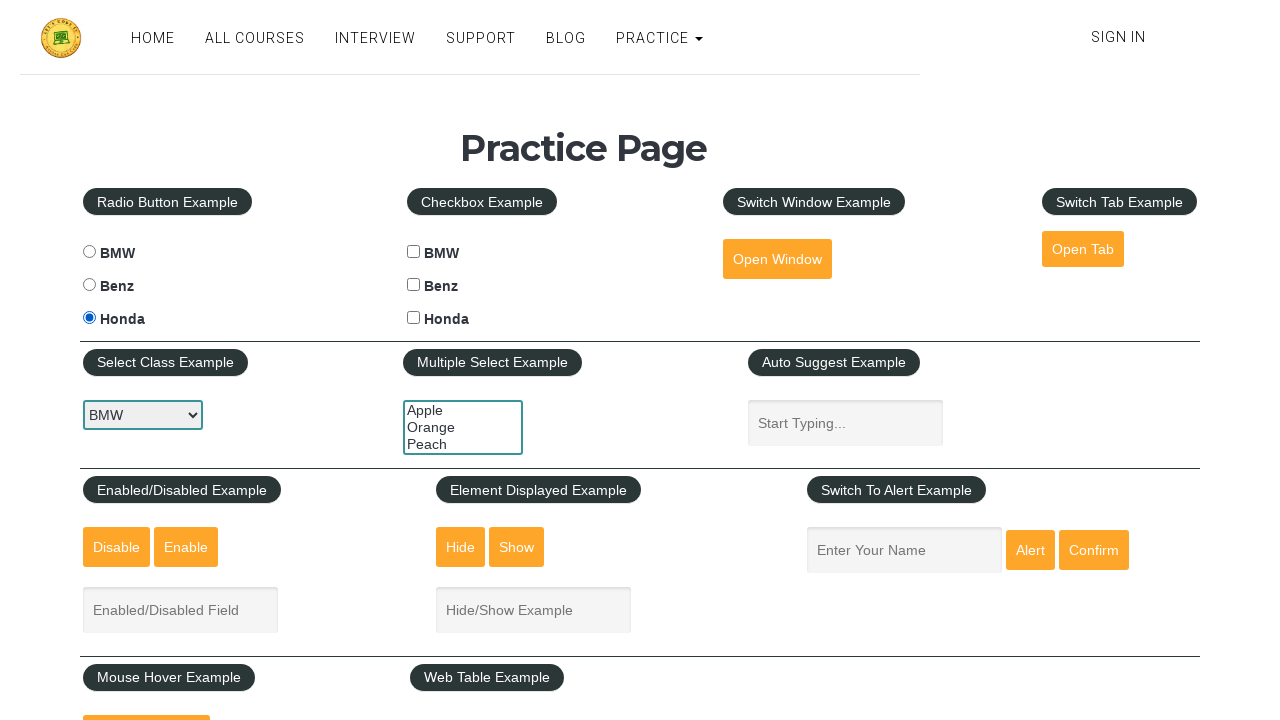

Clicked BMW radio button at (89, 252) on #bmwradio
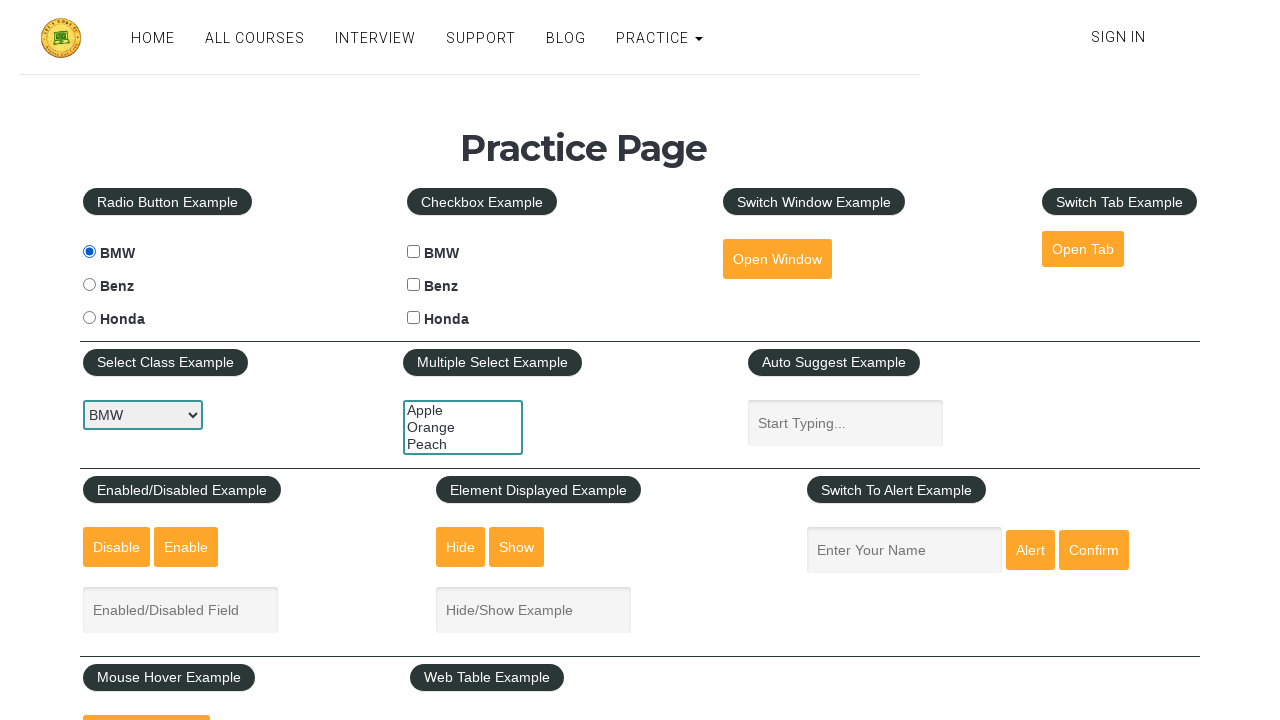

Clicked Benz radio button at (89, 285) on #benzradio
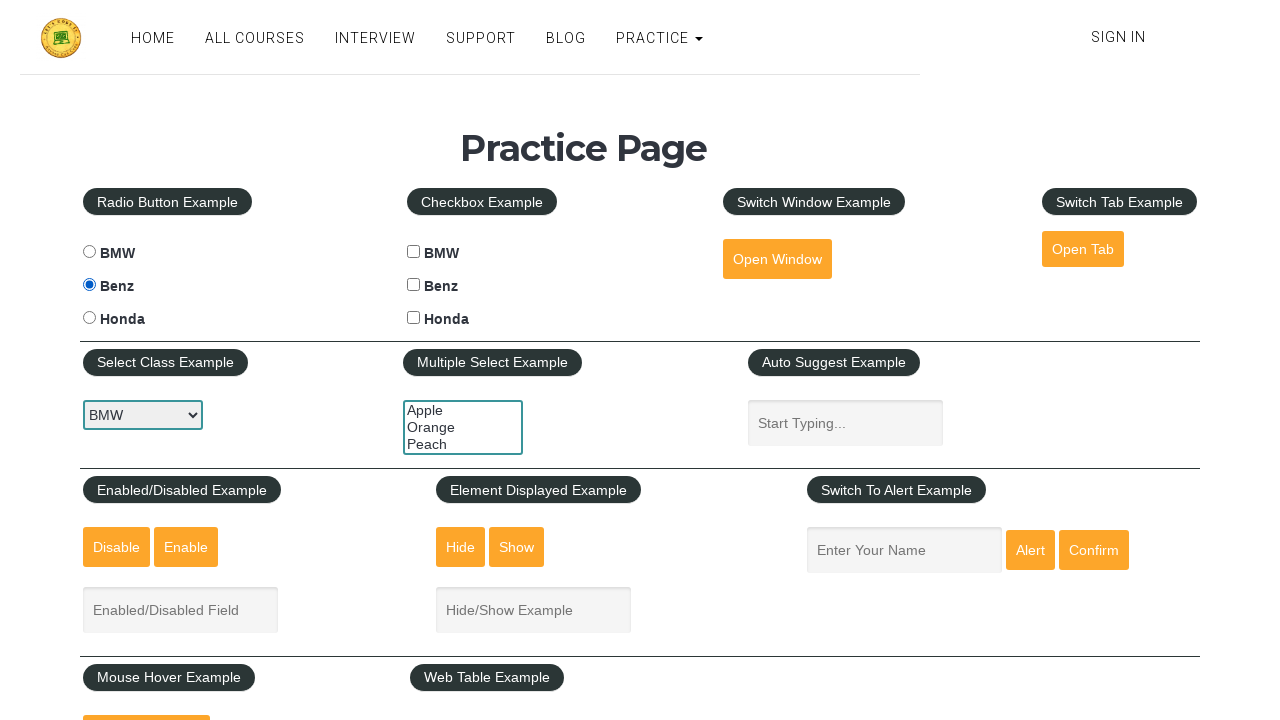

Clicked Honda checkbox at (414, 318) on #hondacheck
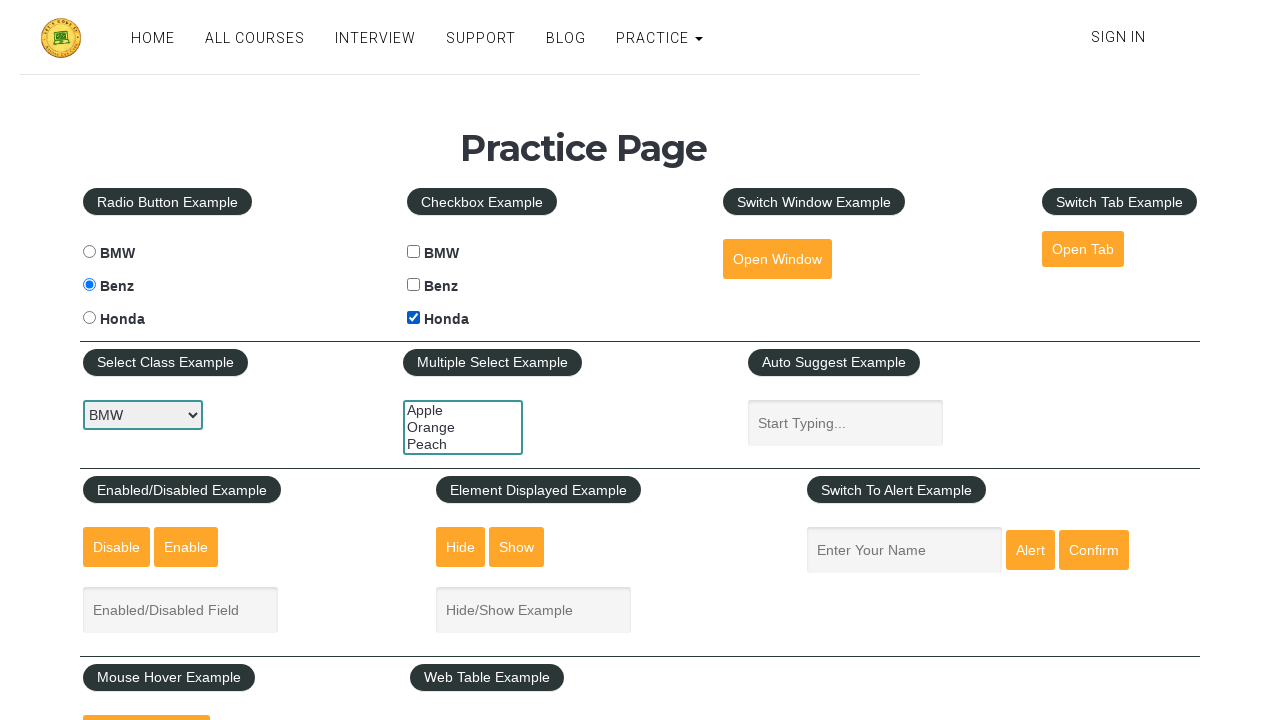

Clicked BMW checkbox at (414, 252) on #bmwcheck
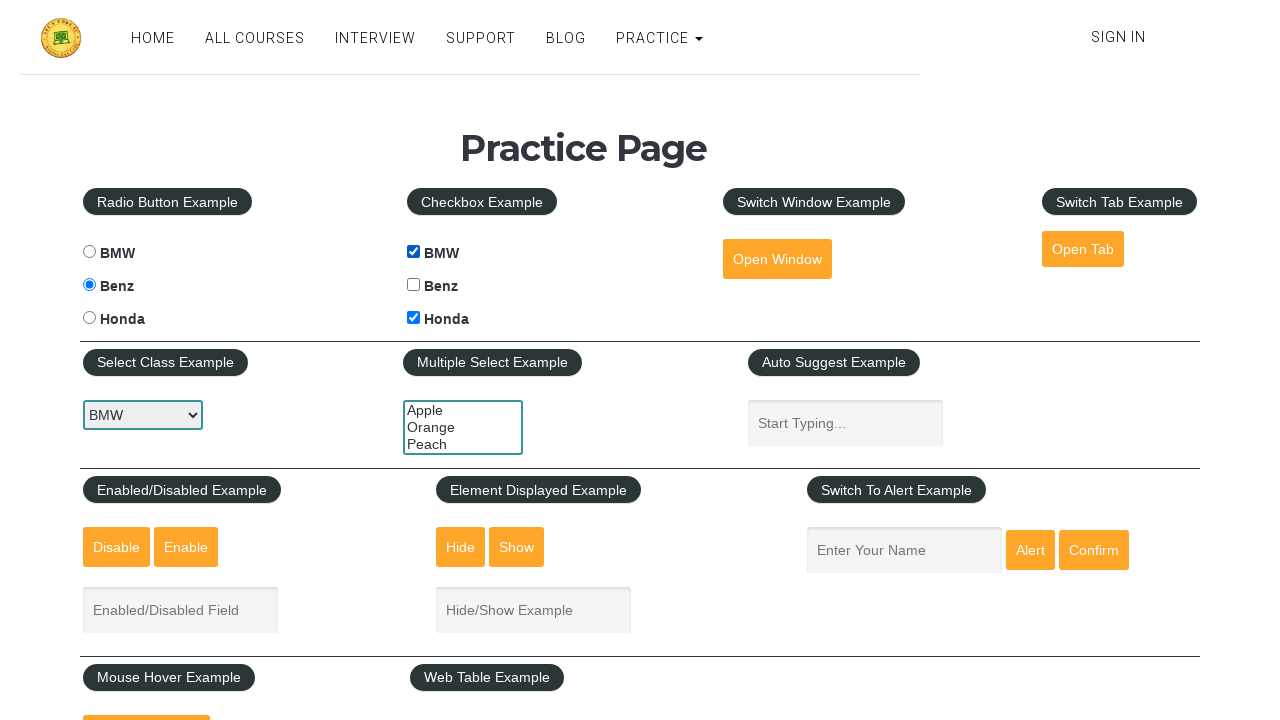

Clicked Benz checkbox at (414, 285) on #benzcheck
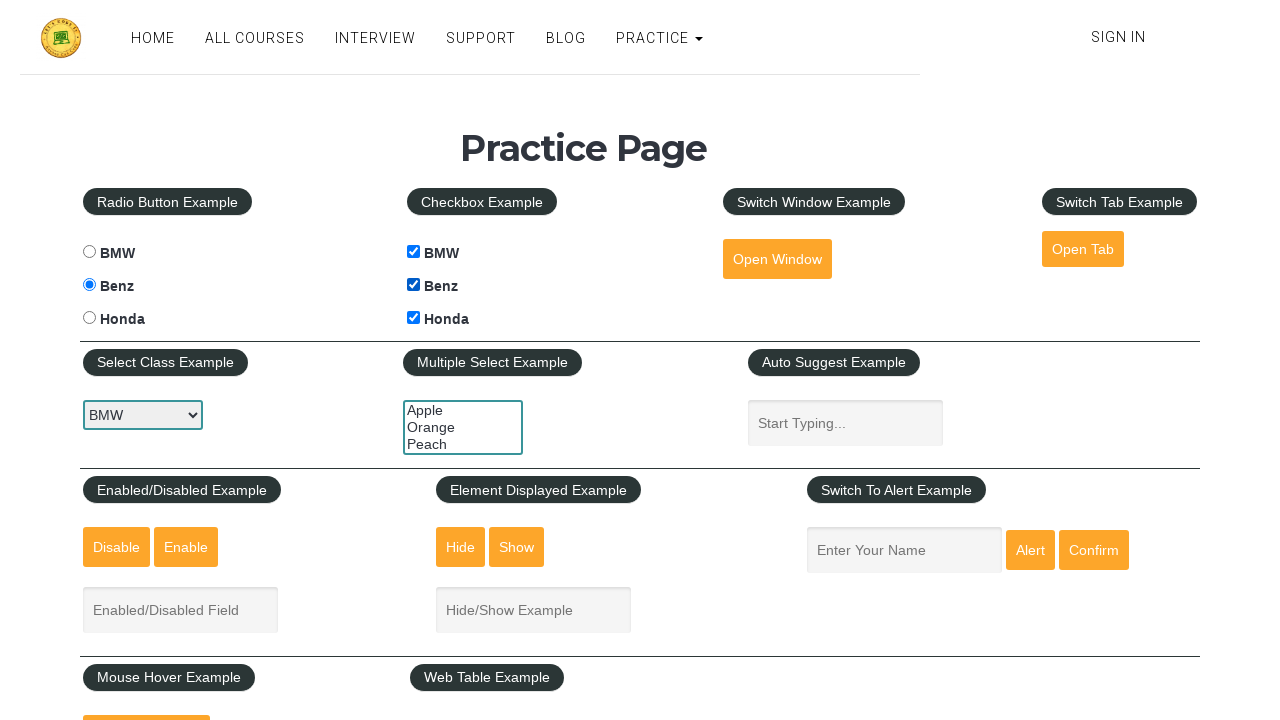

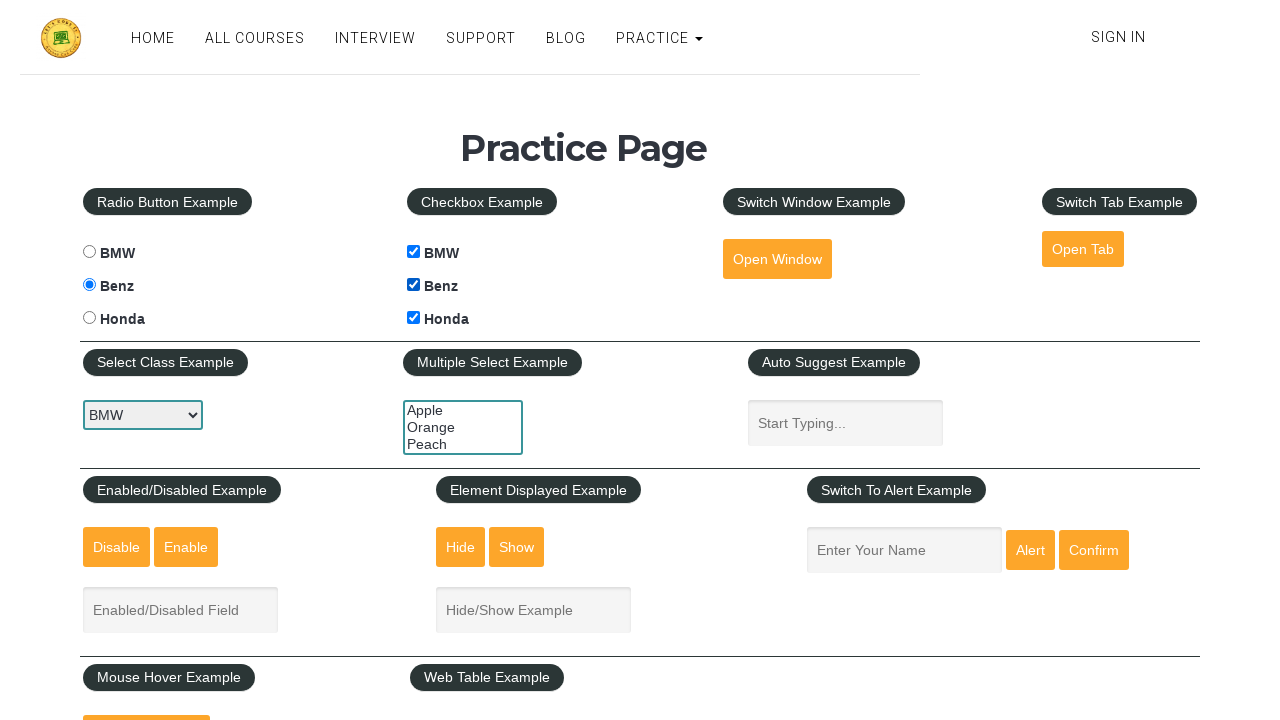